Tests double-click functionality on a button and verifies the success message is displayed

Starting URL: https://demoqa.com/buttons

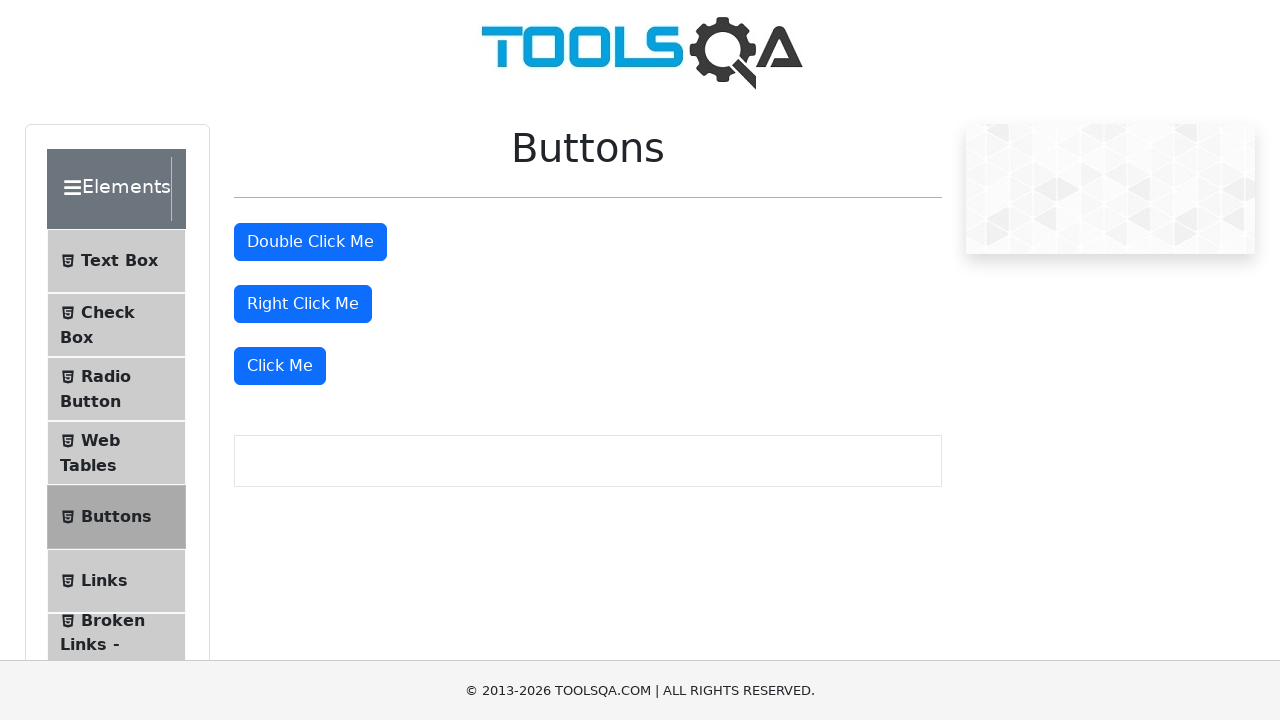

Double-clicked the button element at (310, 242) on #doubleClickBtn
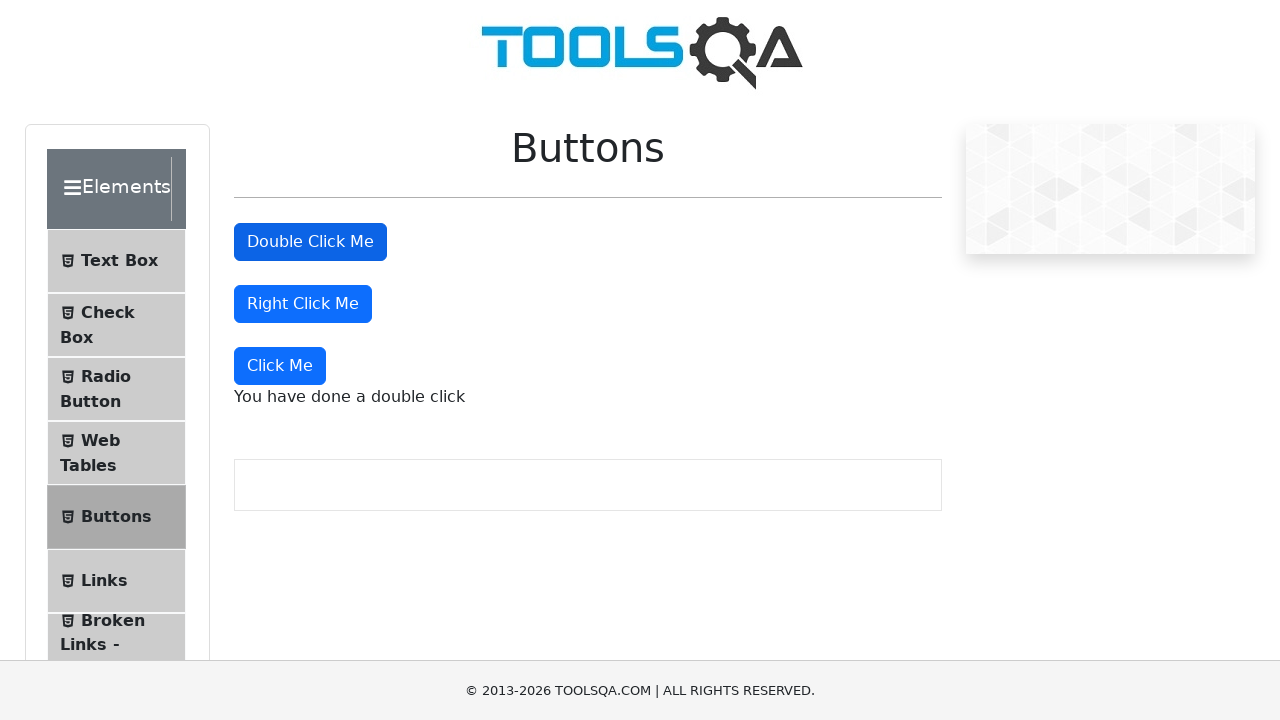

Success message appeared after double-click
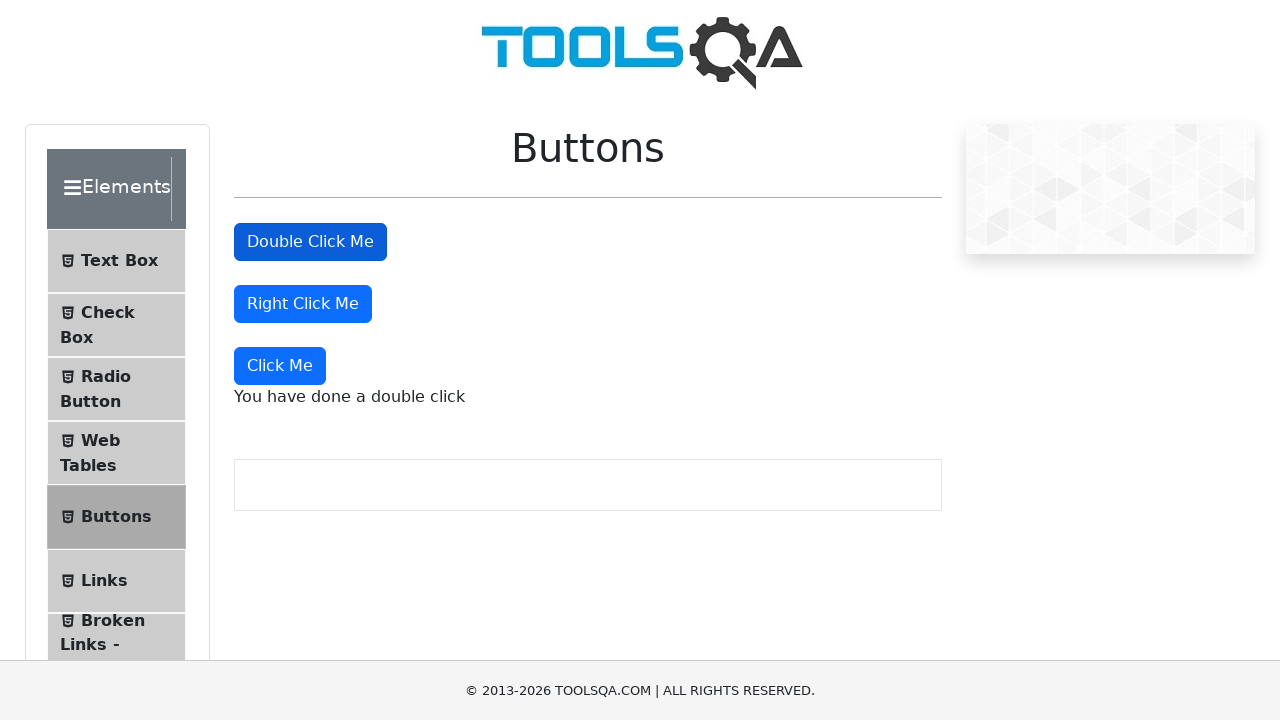

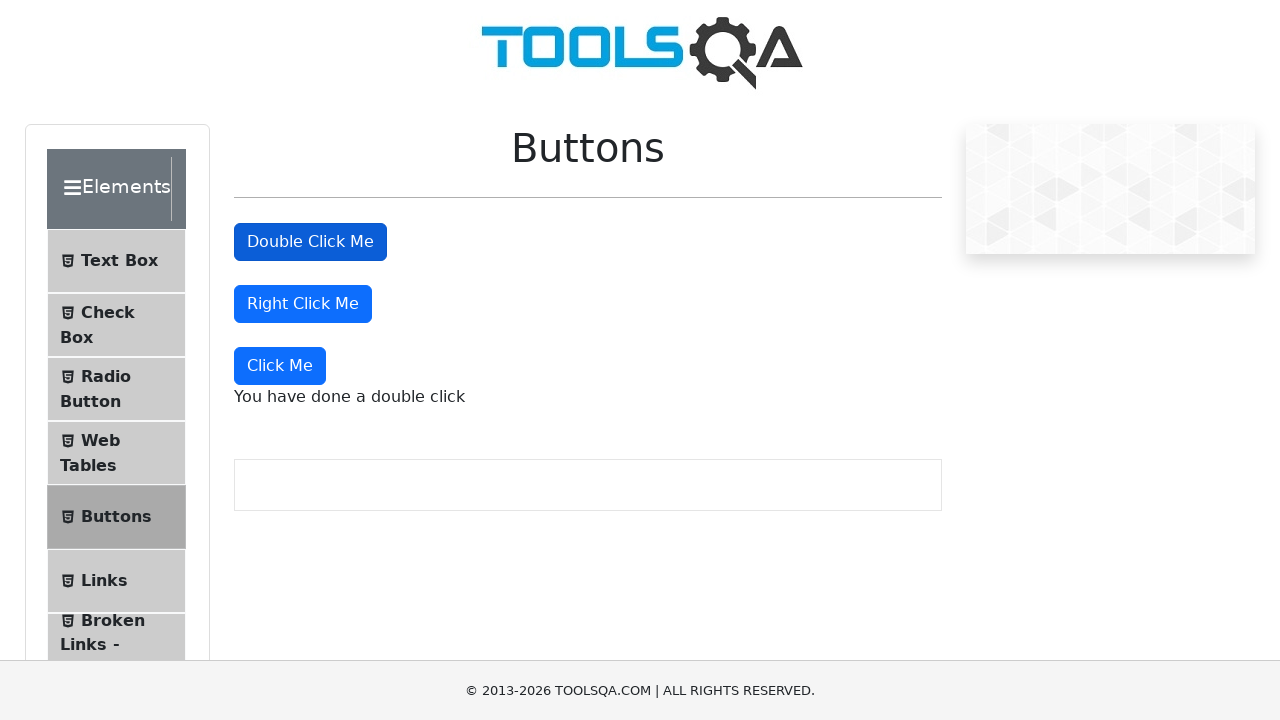